Retrieves an attribute value from an element, calculates a mathematical result, fills an answer field, checks a checkbox and radio button, then submits the form

Starting URL: http://suninjuly.github.io/get_attribute.html

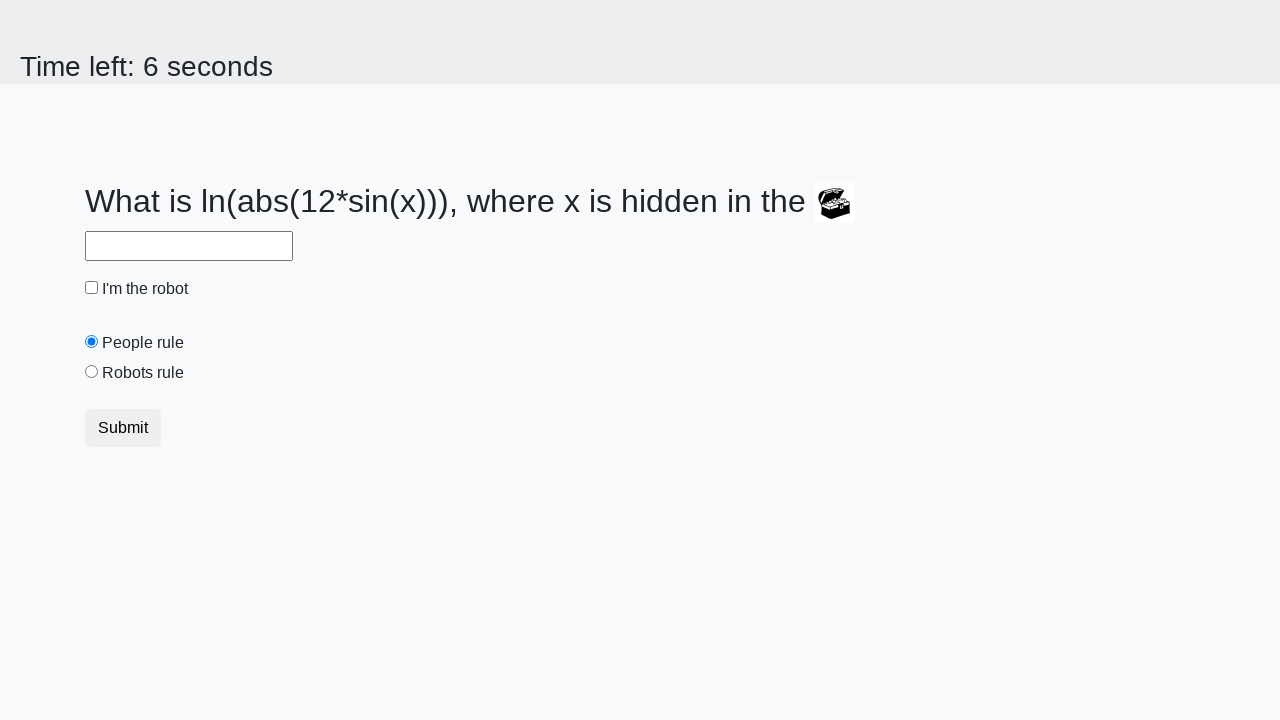

Located treasure element
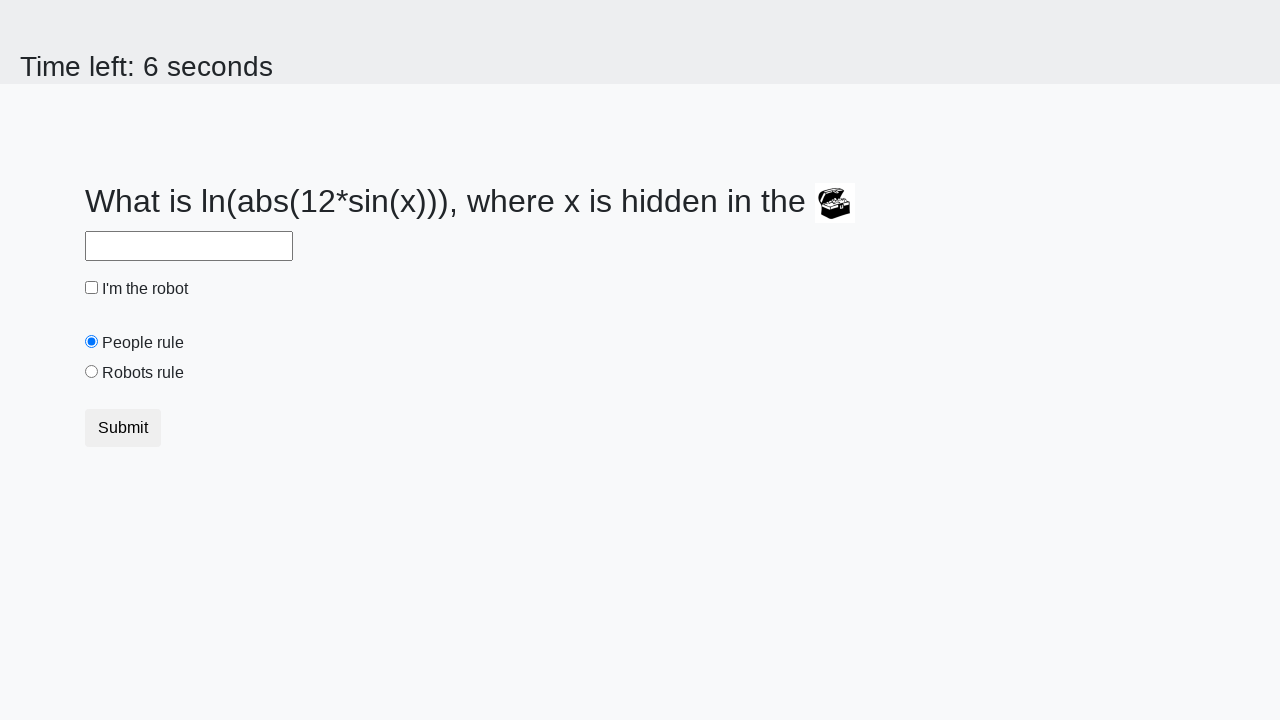

Retrieved valuex attribute from treasure element
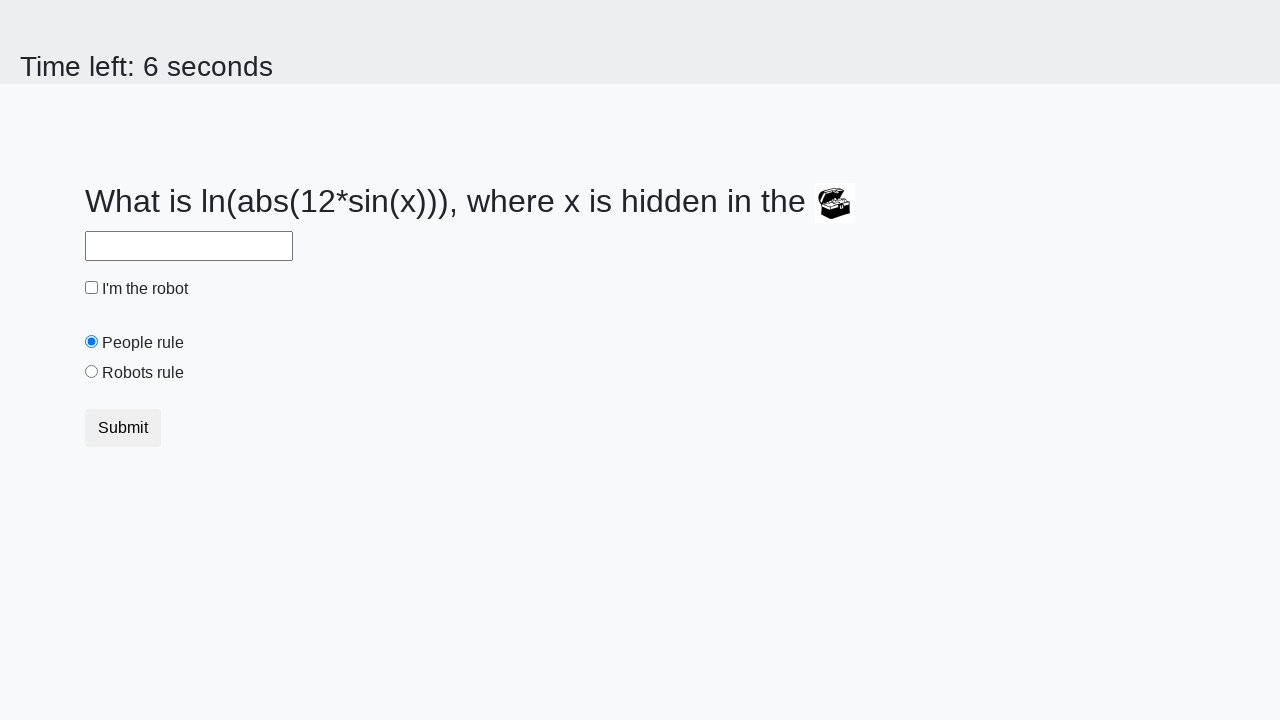

Calculated mathematical result: 1.7249040895263252
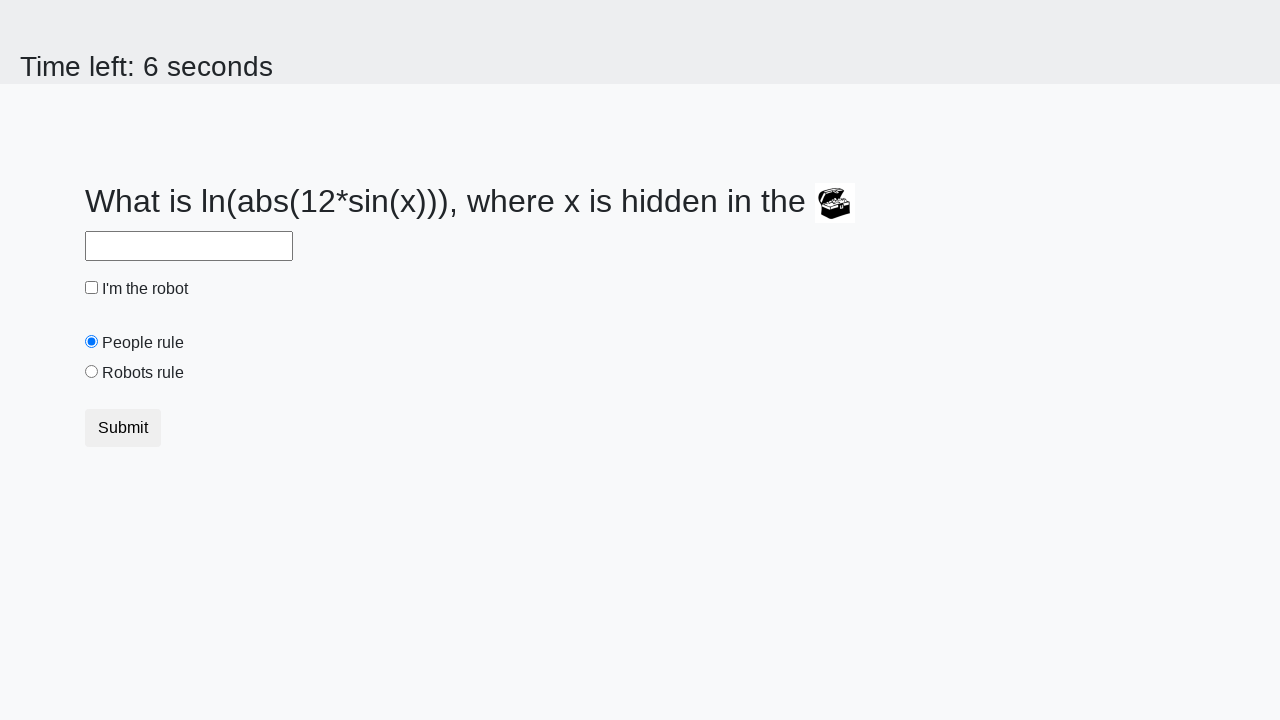

Filled answer field with calculated value on #answer
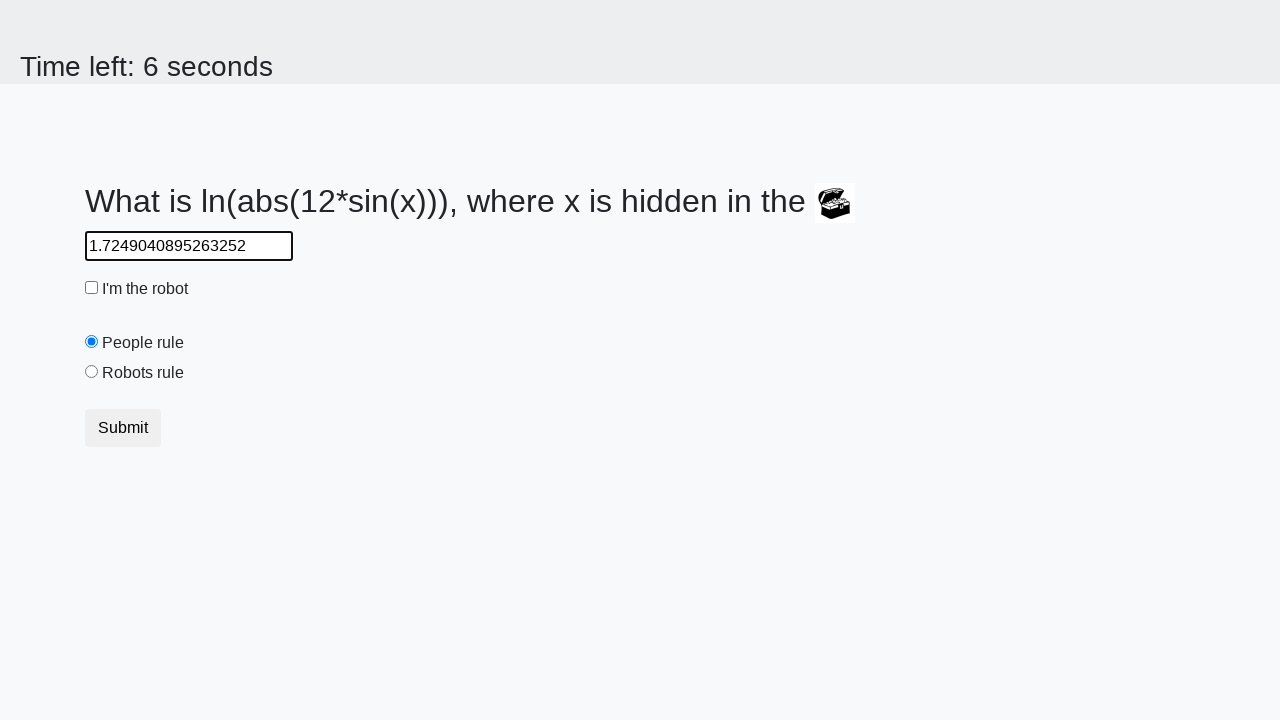

Checked robot checkbox at (92, 288) on #robotCheckbox
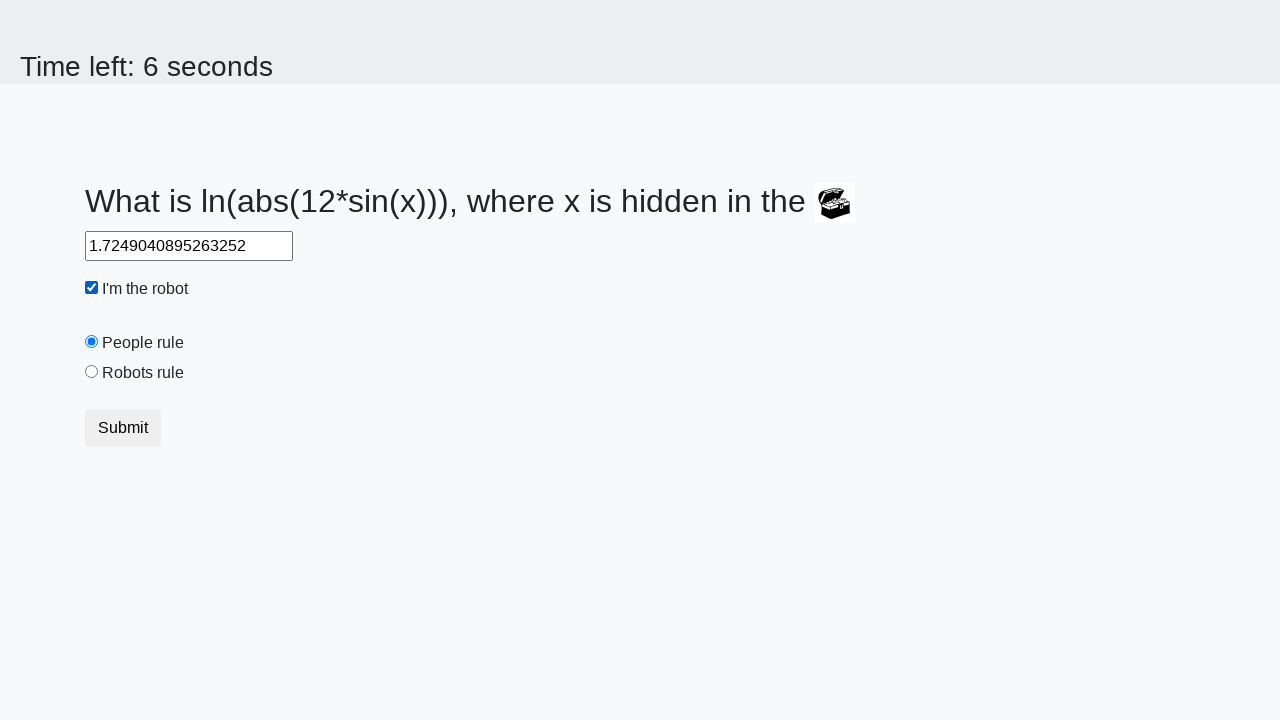

Selected robots rule radio button at (92, 372) on #robotsRule
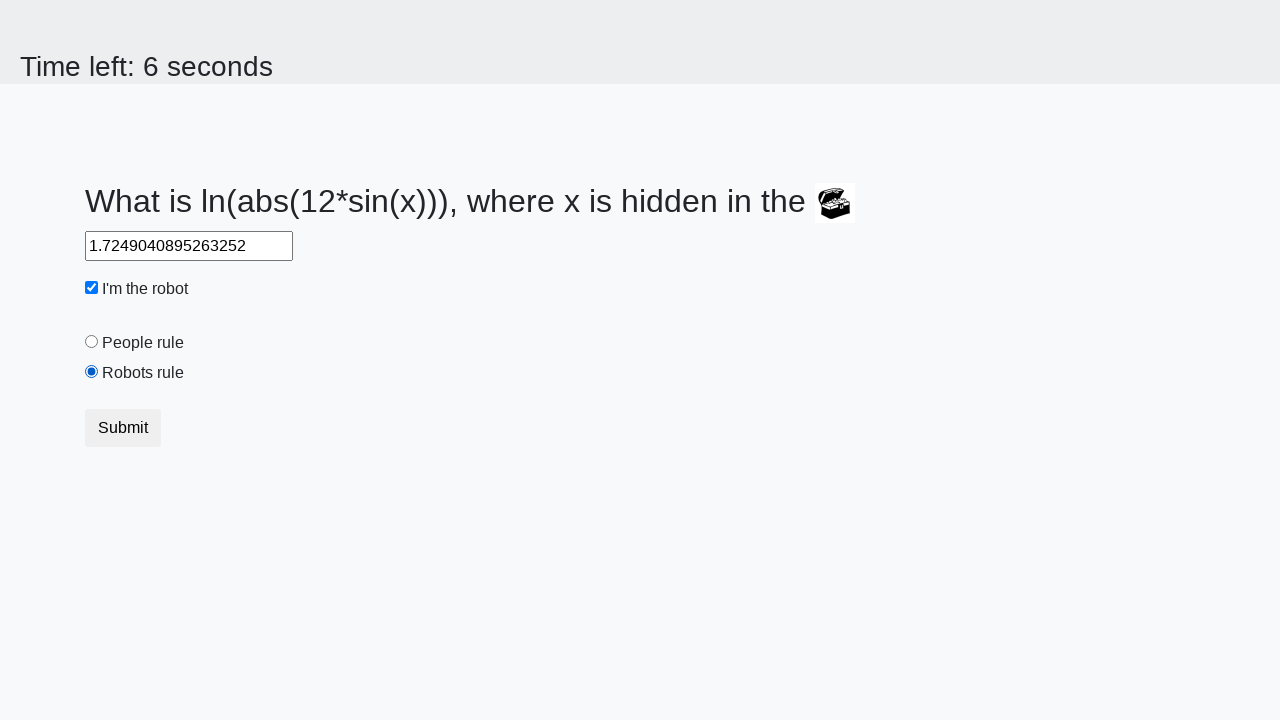

Submitted form by clicking submit button at (123, 428) on .btn.btn-default
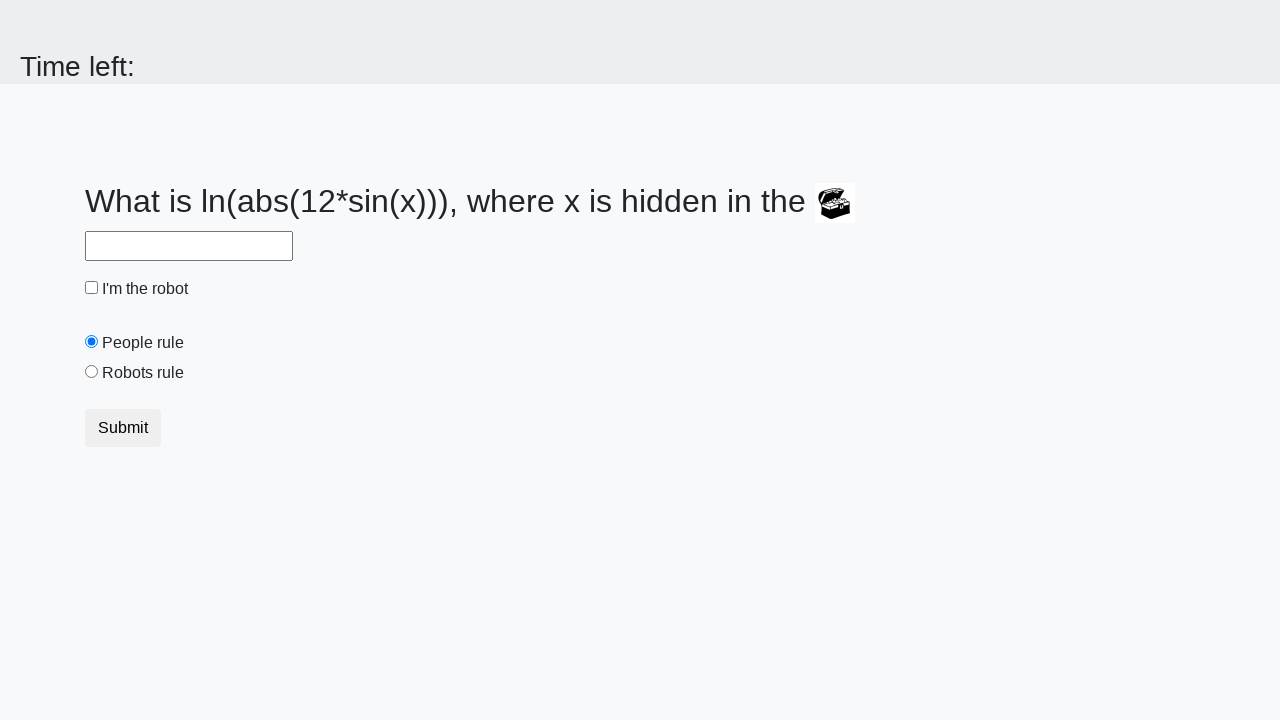

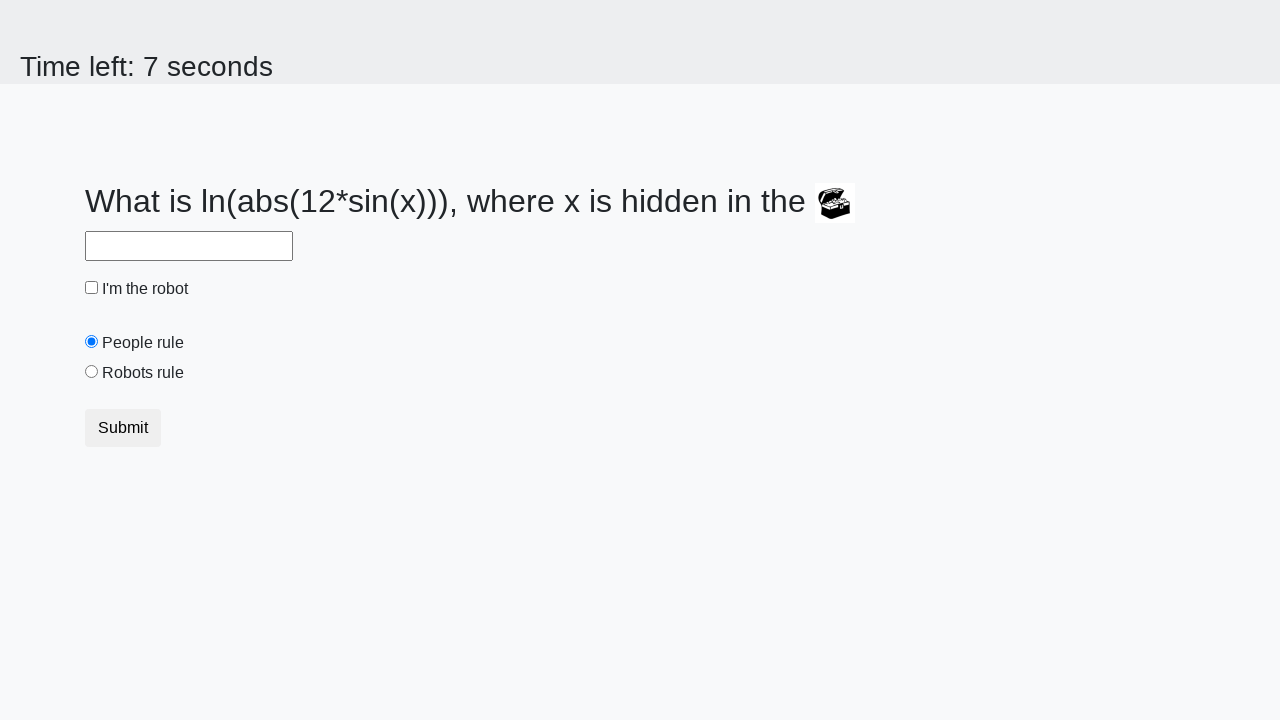